Navigates to Mars news page and waits for news content to load, verifying the presence of news articles.

Starting URL: https://data-class-mars.s3.amazonaws.com/Mars/index.html

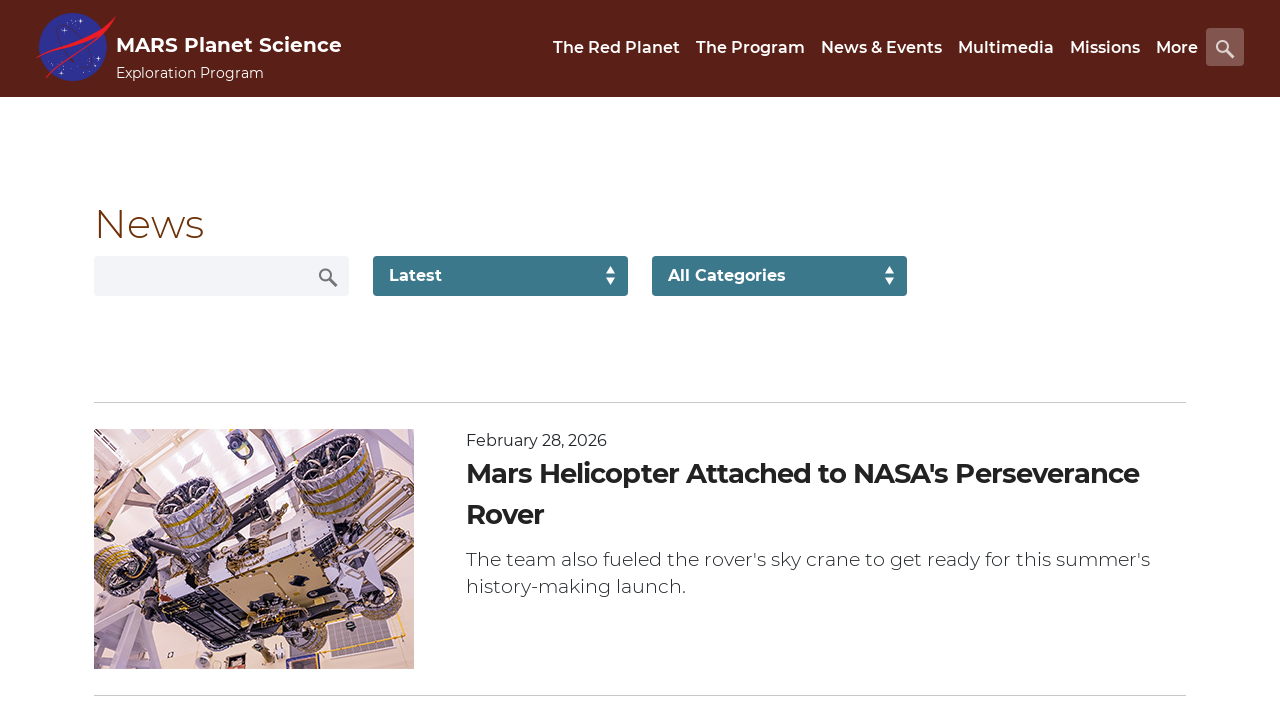

Navigated to Mars news page
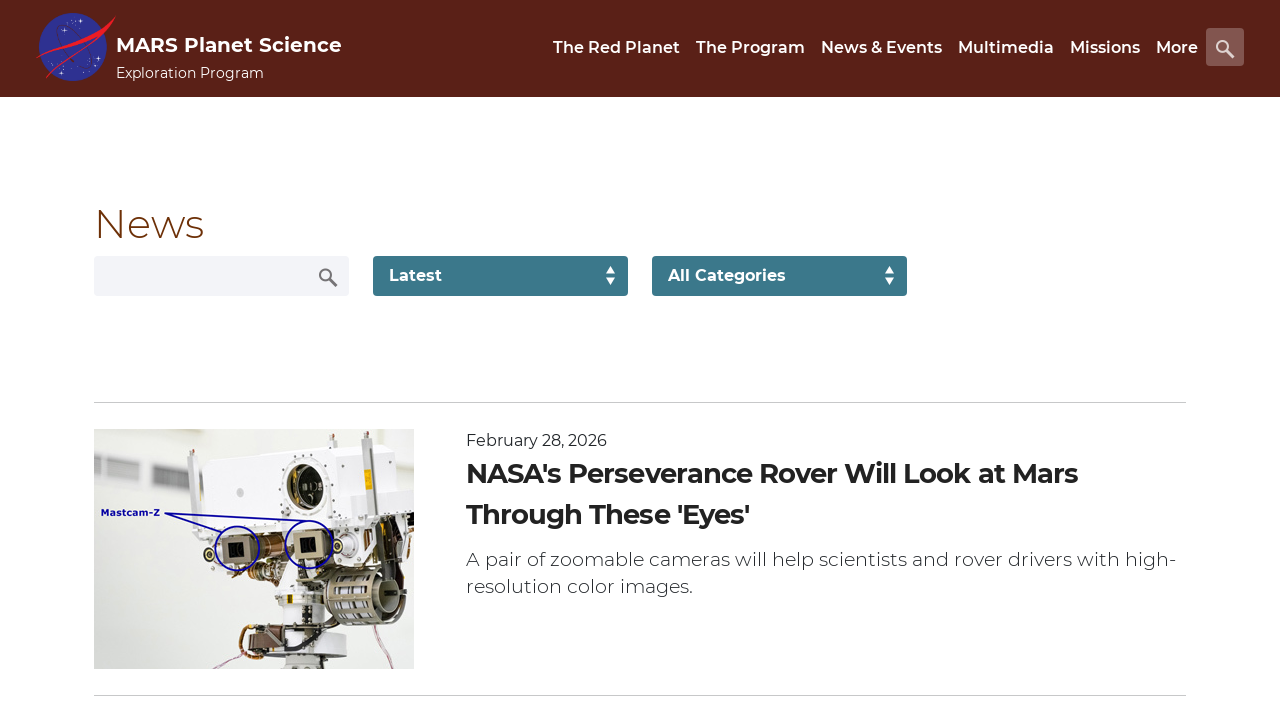

News list content loaded
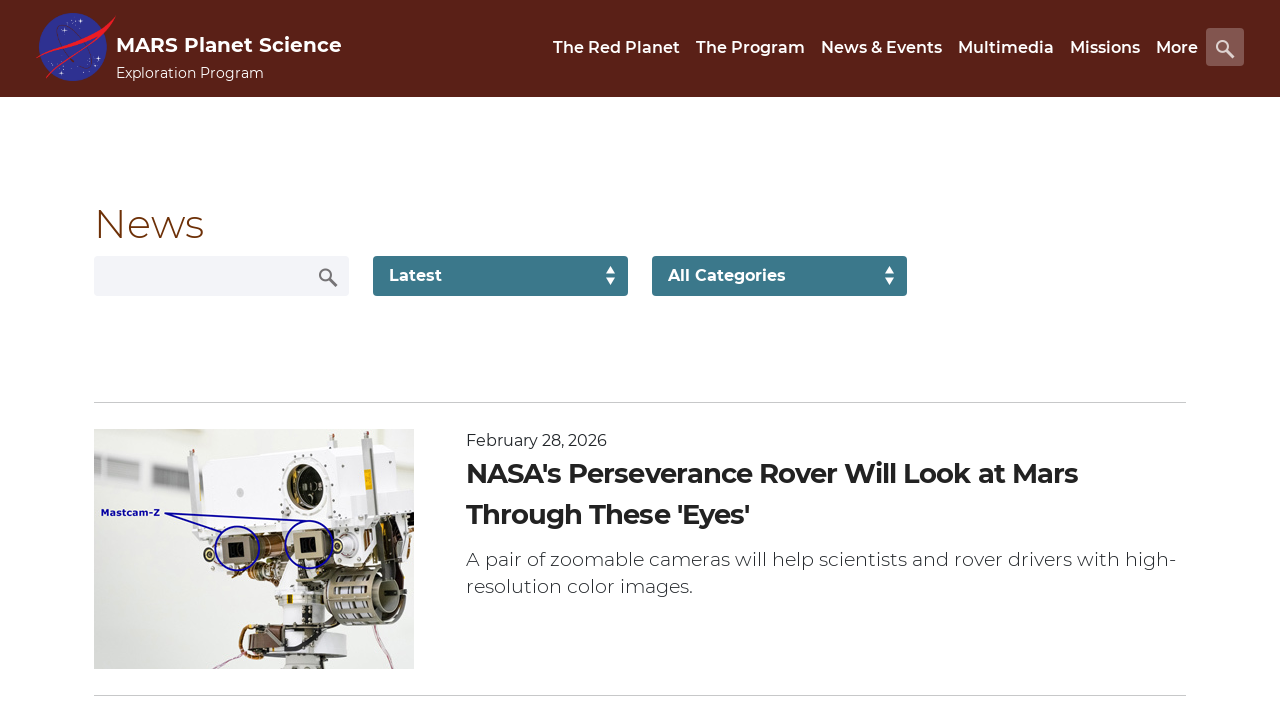

News title element verified as present
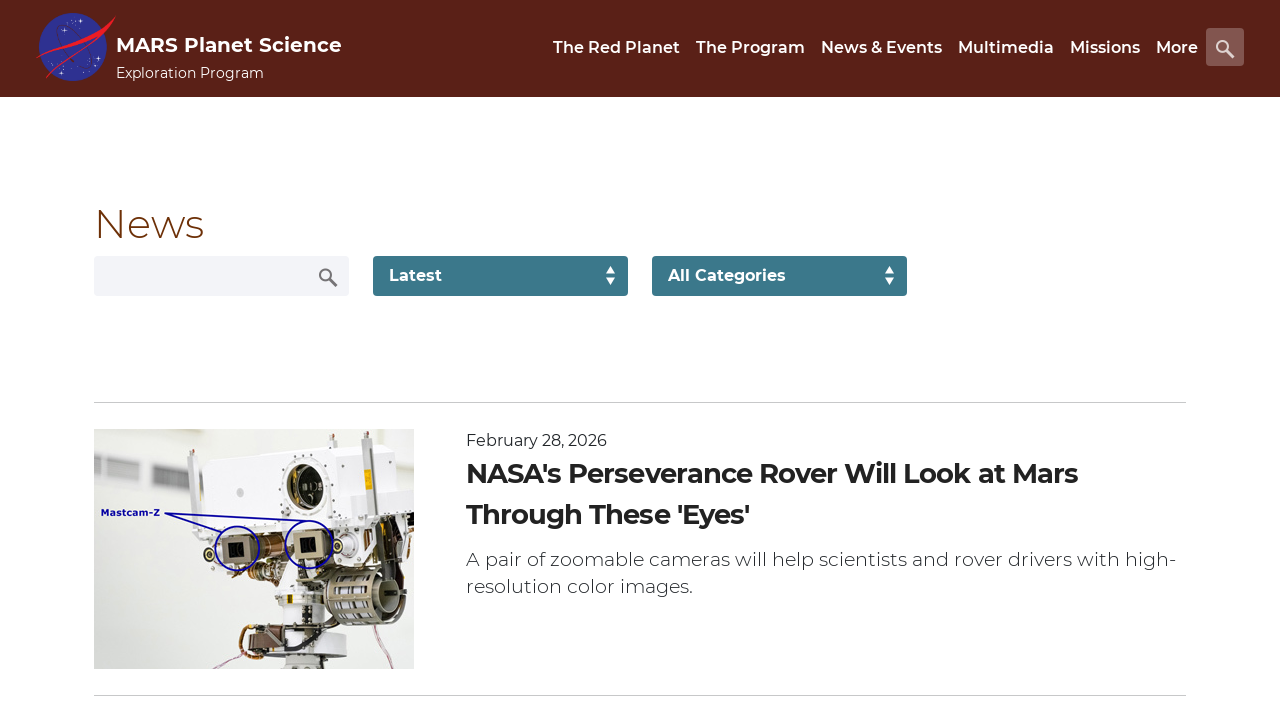

Article teaser body element verified as present
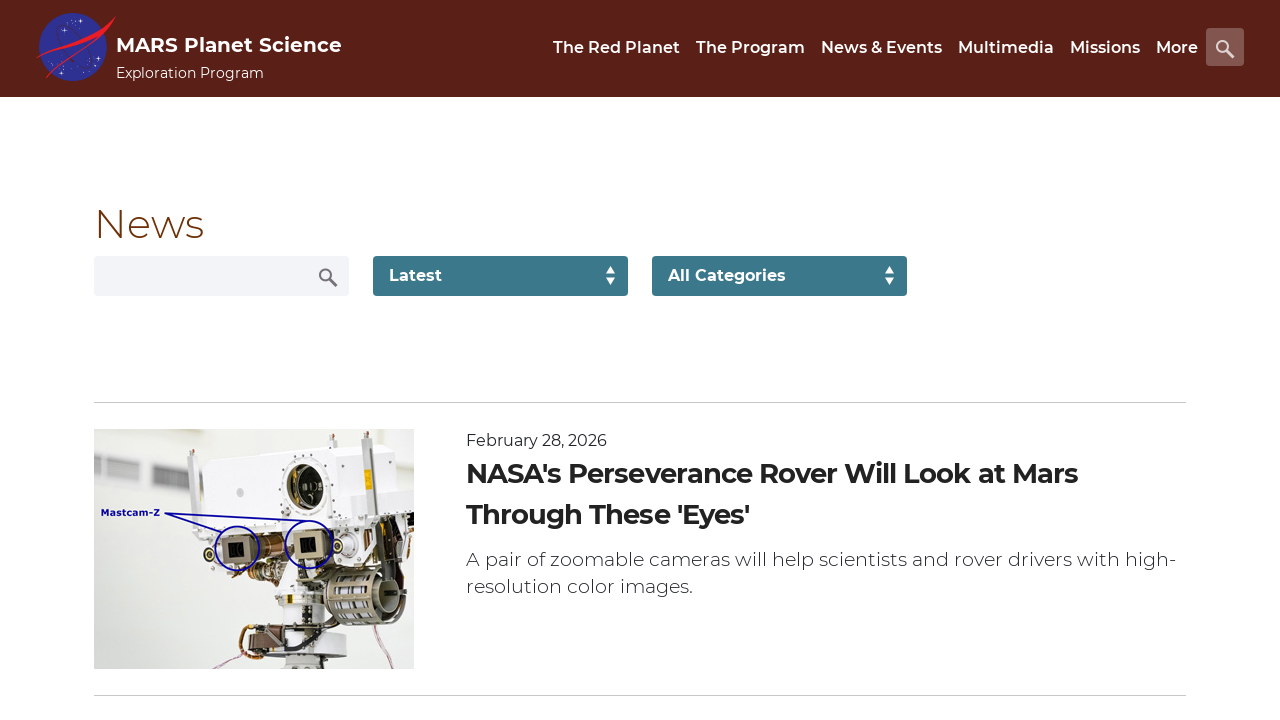

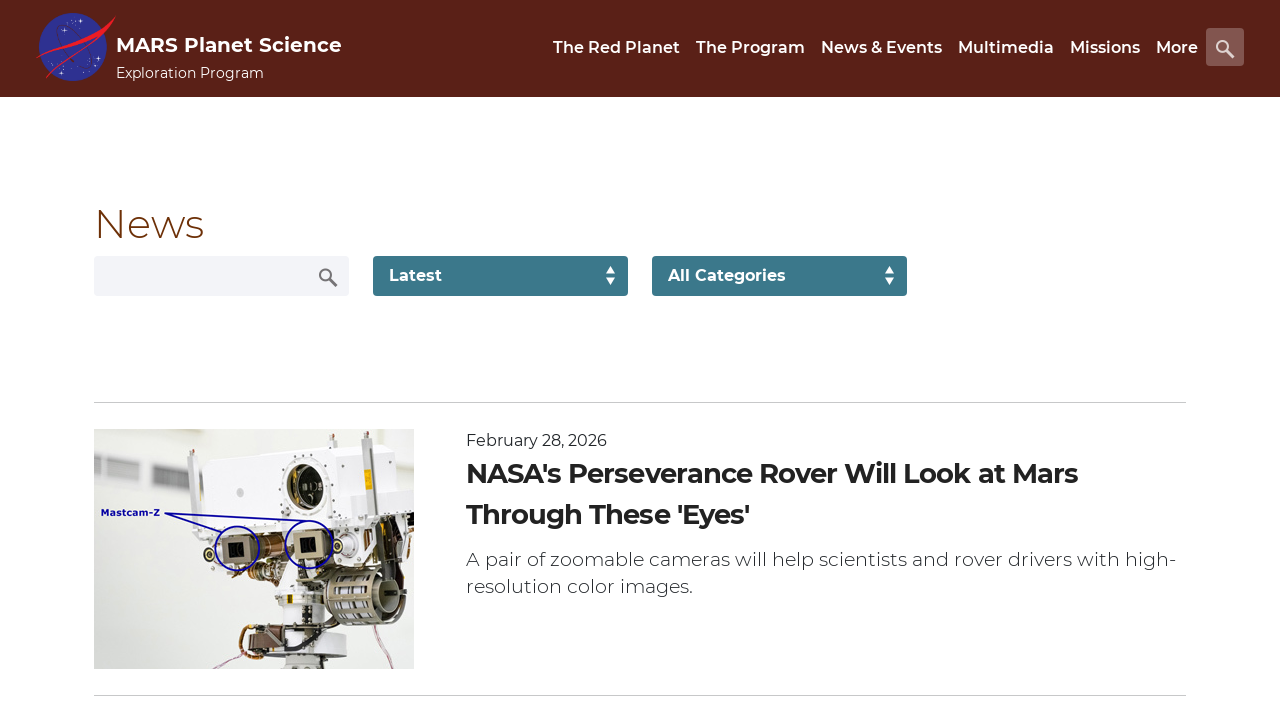